Tests the jQuery UI resizable widget by switching to the demo iframe and dragging the resize handle to resize the element by an offset.

Starting URL: https://jqueryui.com/resizable/

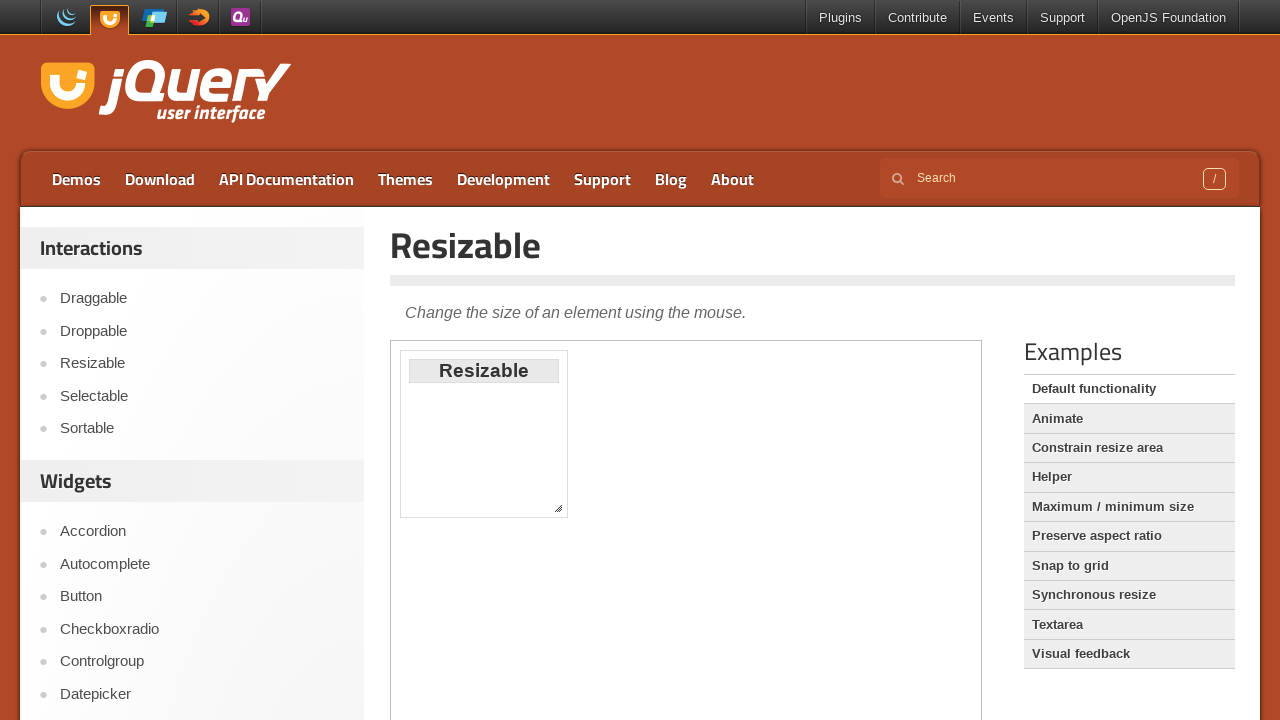

Located the demo iframe
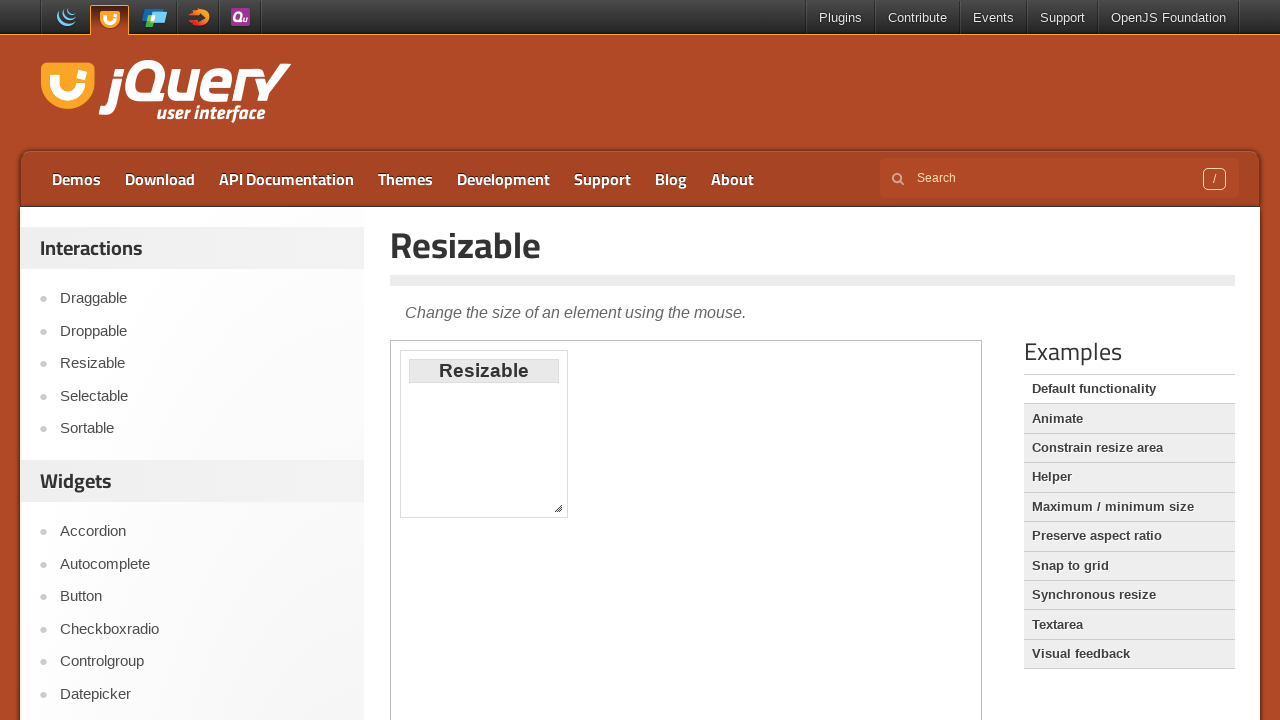

Located the resize handle element
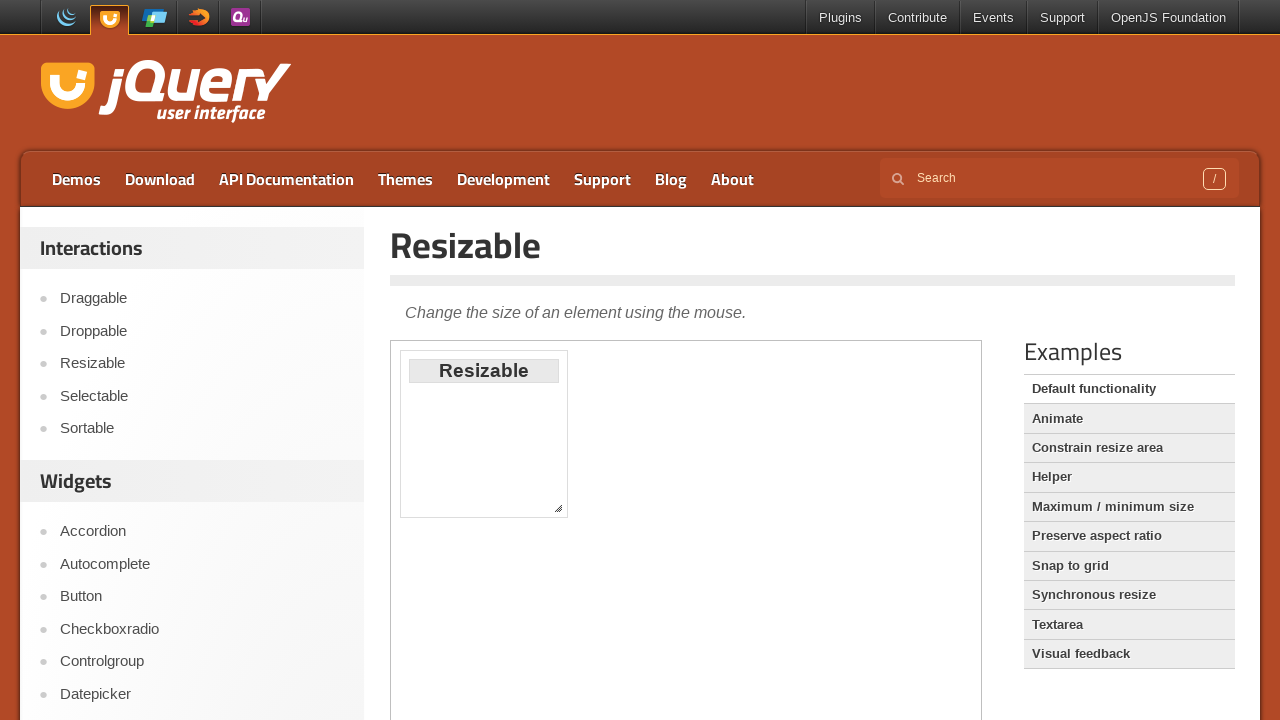

Resize handle became visible
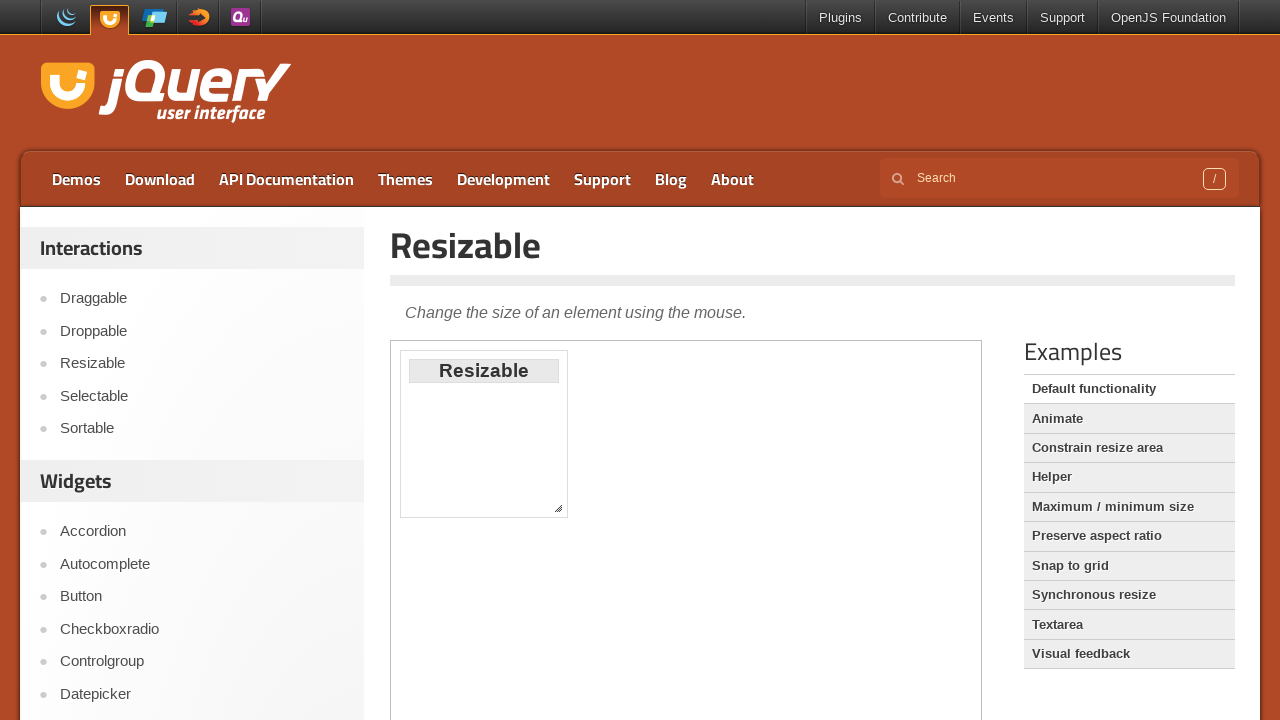

Retrieved bounding box of the resize handle
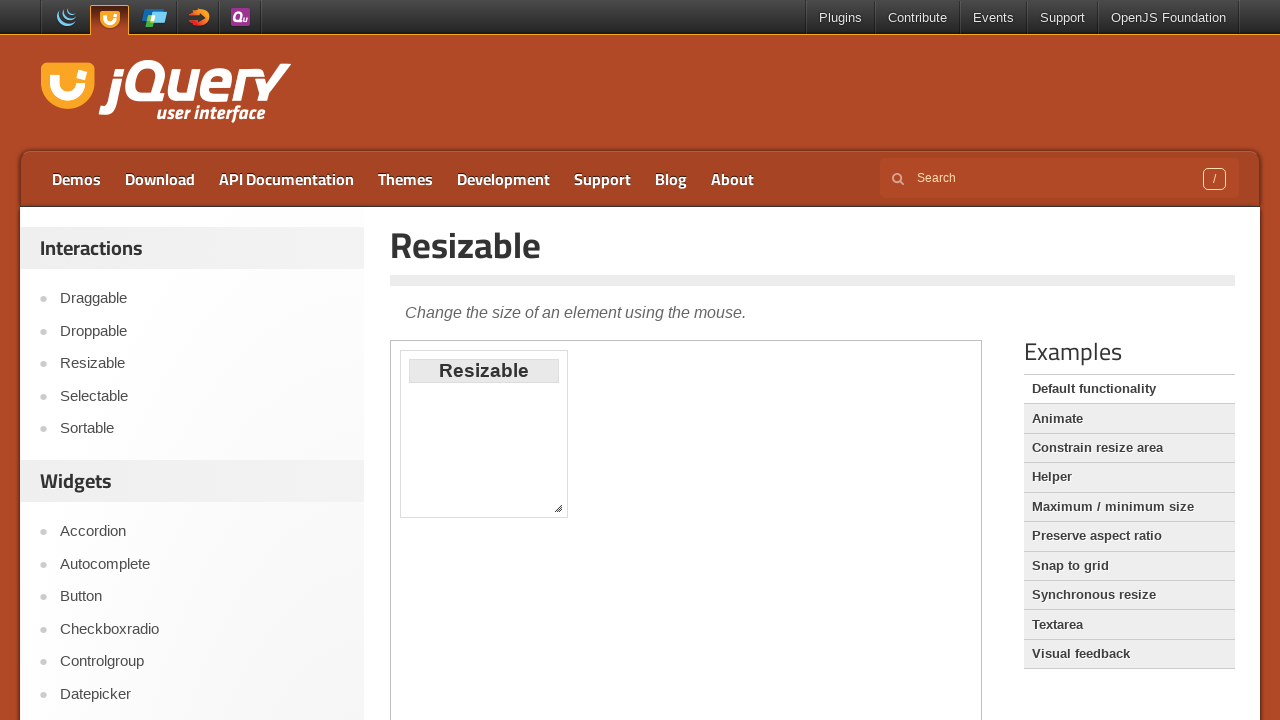

Moved mouse to the center of the resize handle at (558, 508)
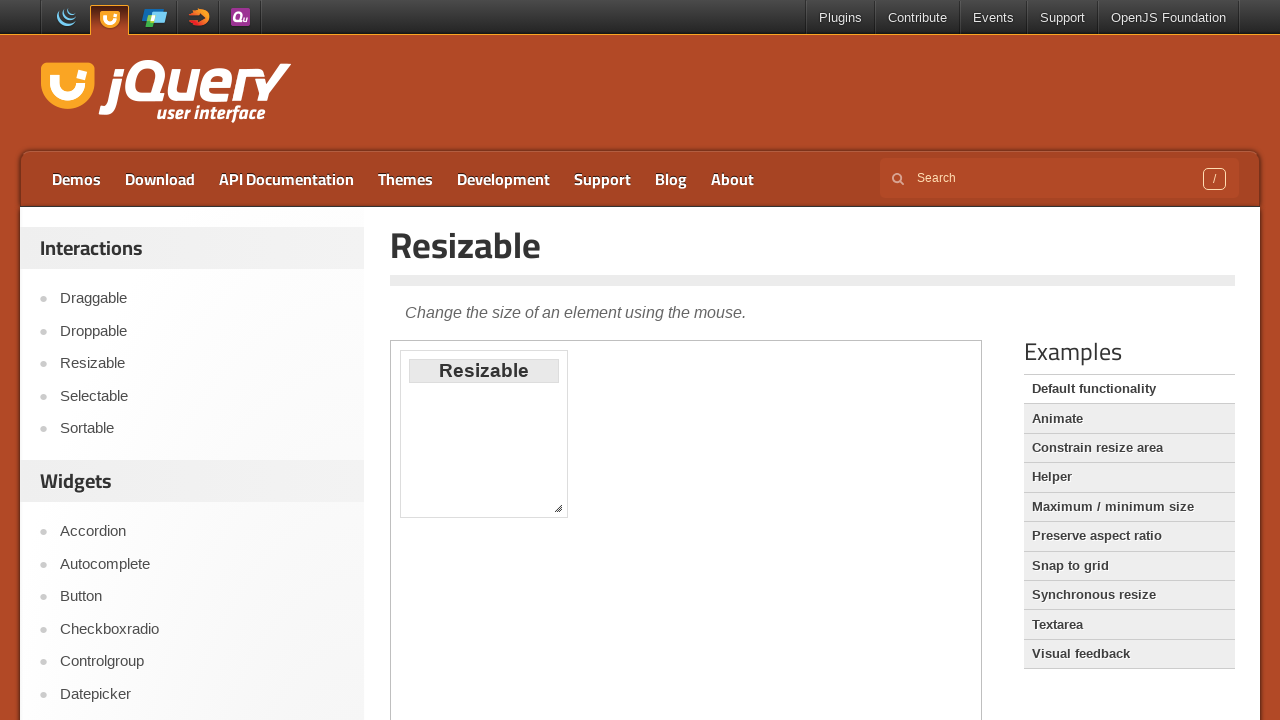

Mouse button pressed down on the resize handle at (558, 508)
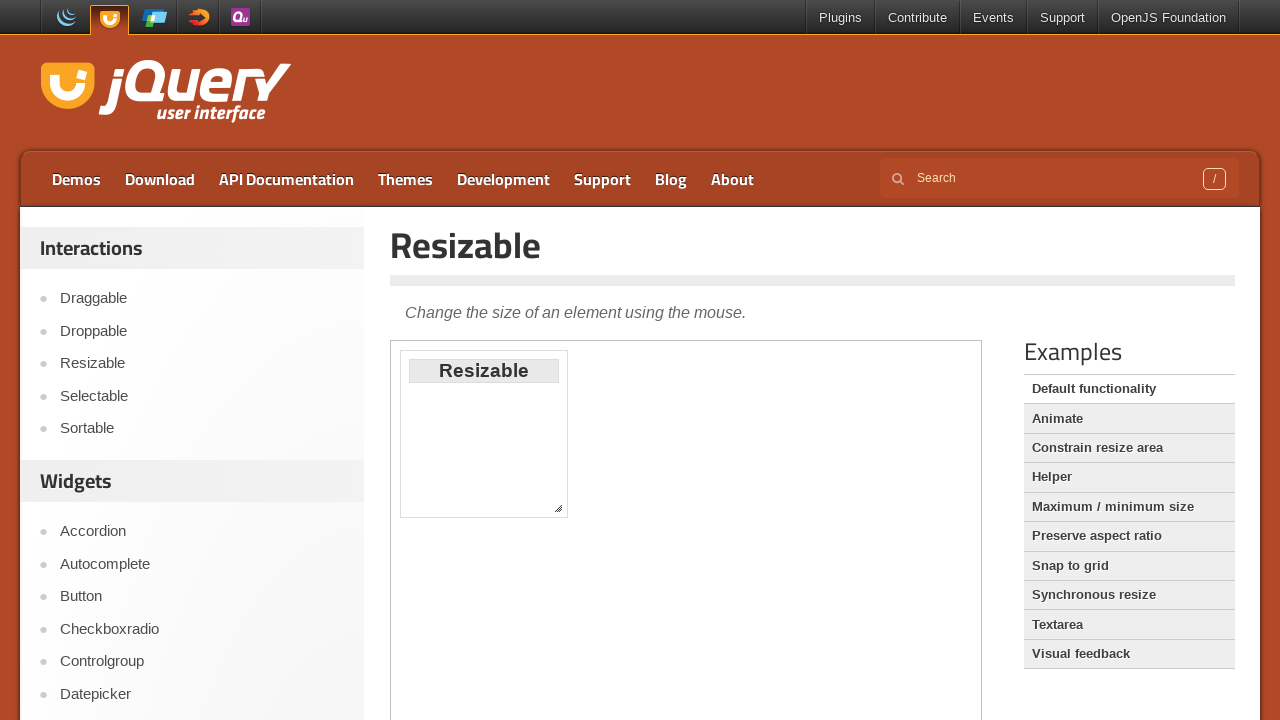

Dragged resize handle by offset (30, 70) pixels at (588, 578)
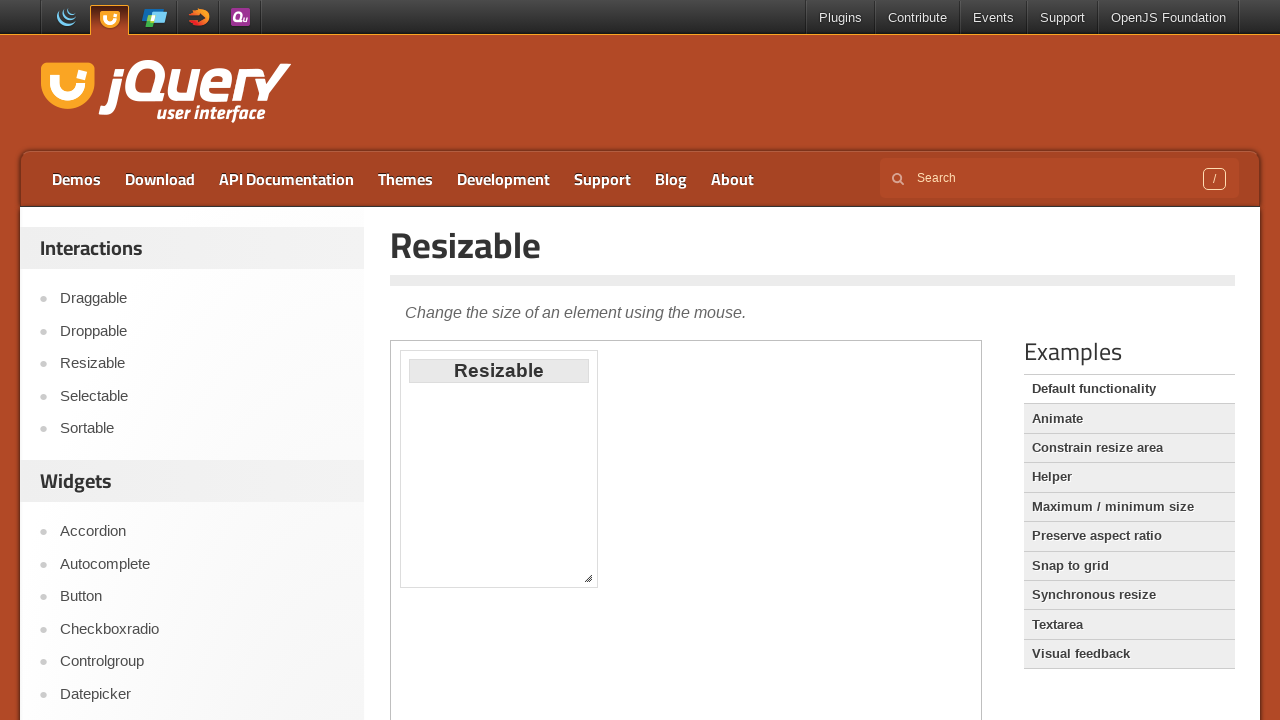

Mouse button released, resize operation completed at (588, 578)
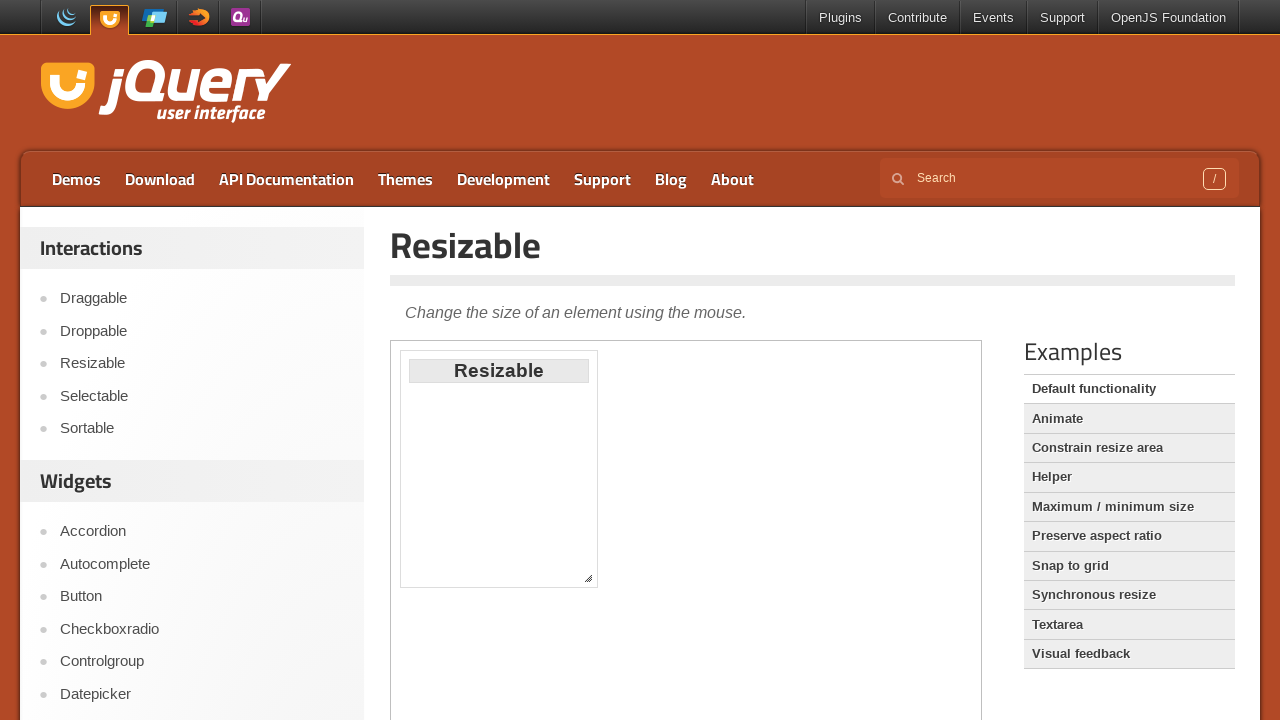

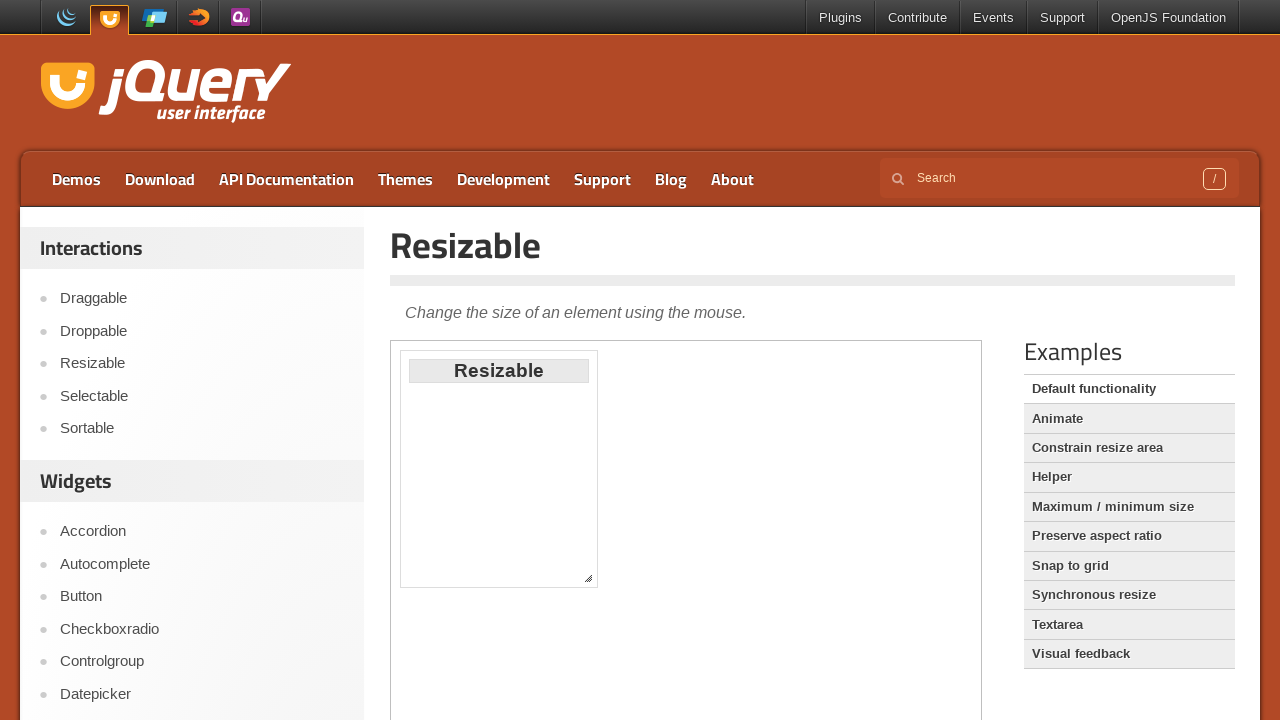